Navigates to W3Schools SQL DISTINCT tutorial page and verifies that a data table with rows, columns, and cells is present on the page.

Starting URL: https://www.w3schools.com/sql/sql_distinct.asp

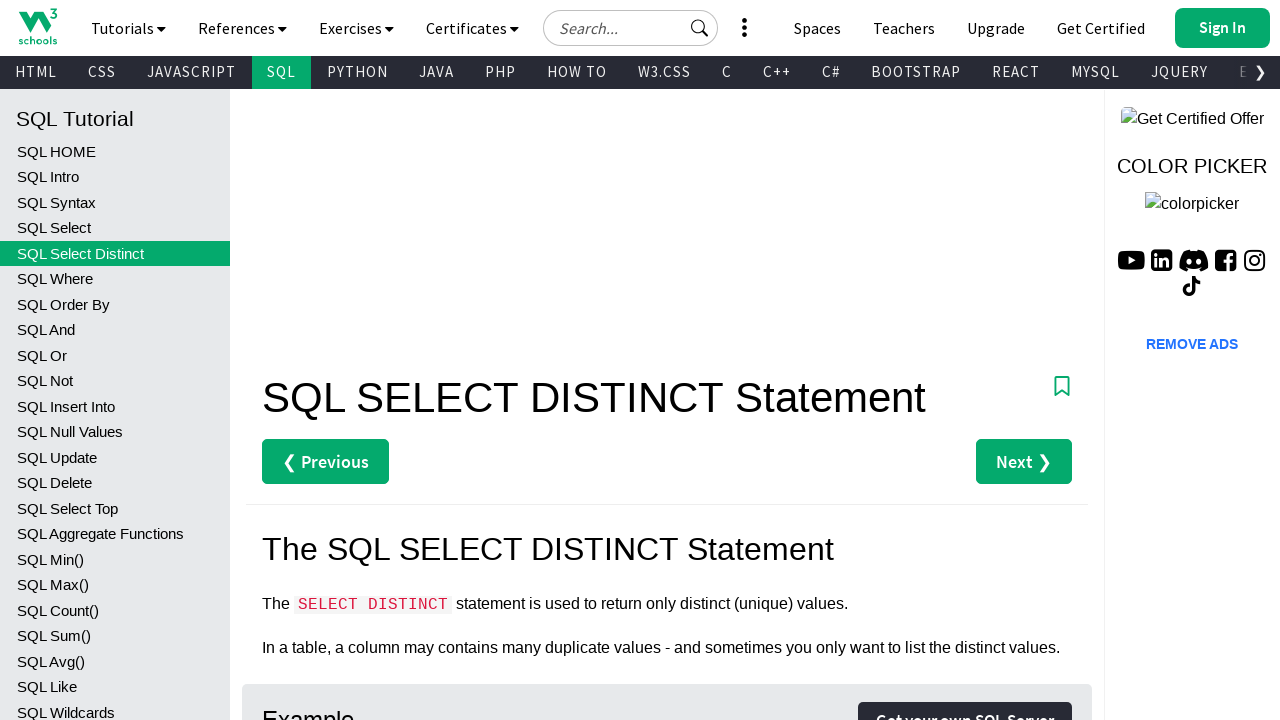

Navigated to W3Schools SQL DISTINCT tutorial page
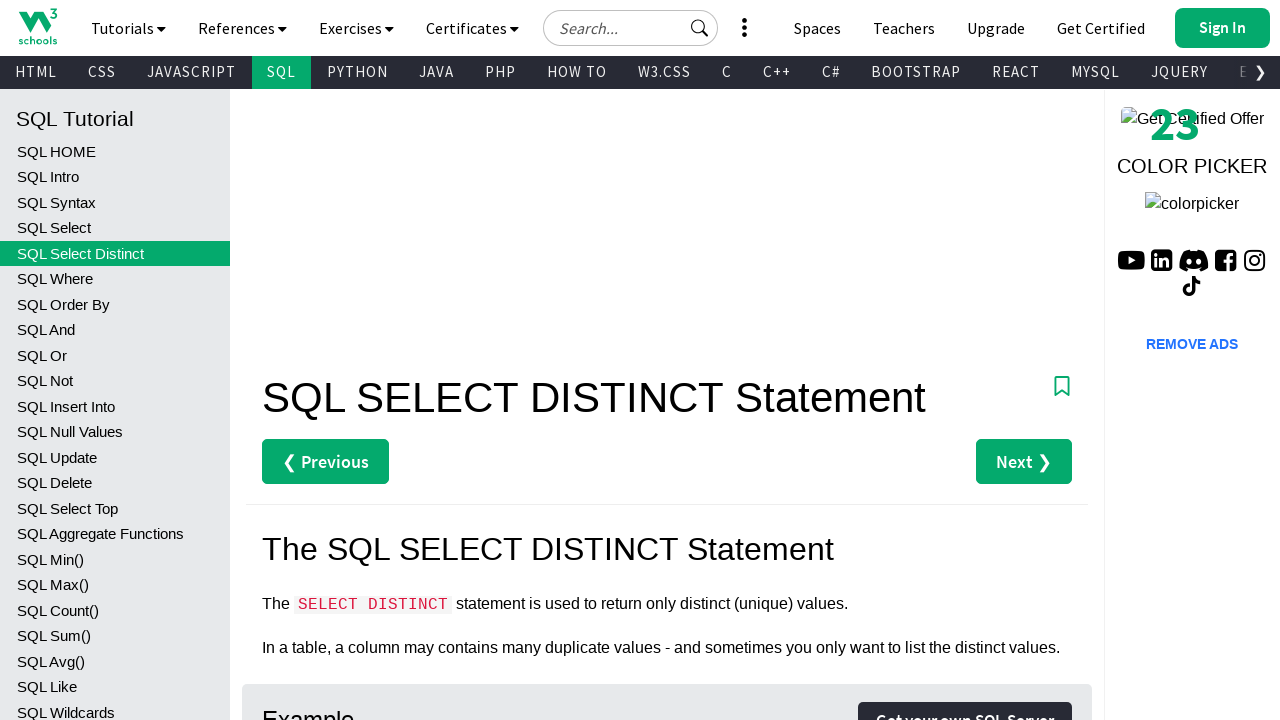

Table body element is now visible on the page
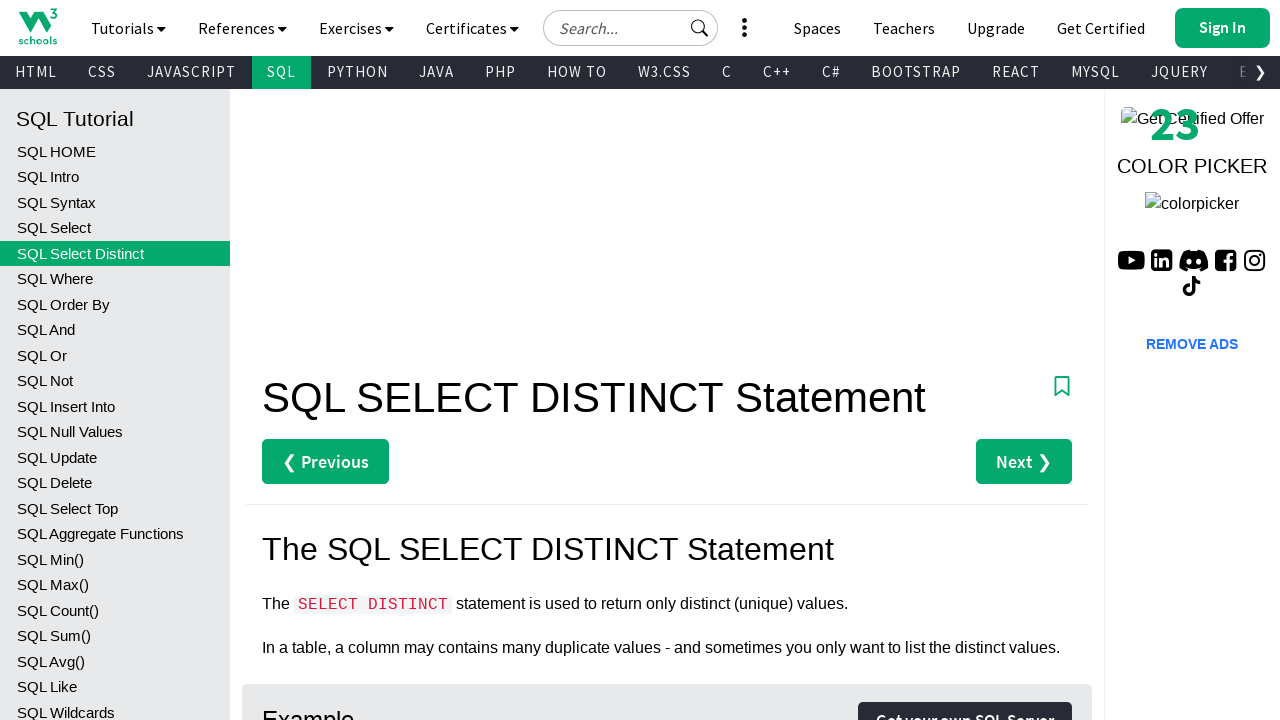

Table rows are present in the data table
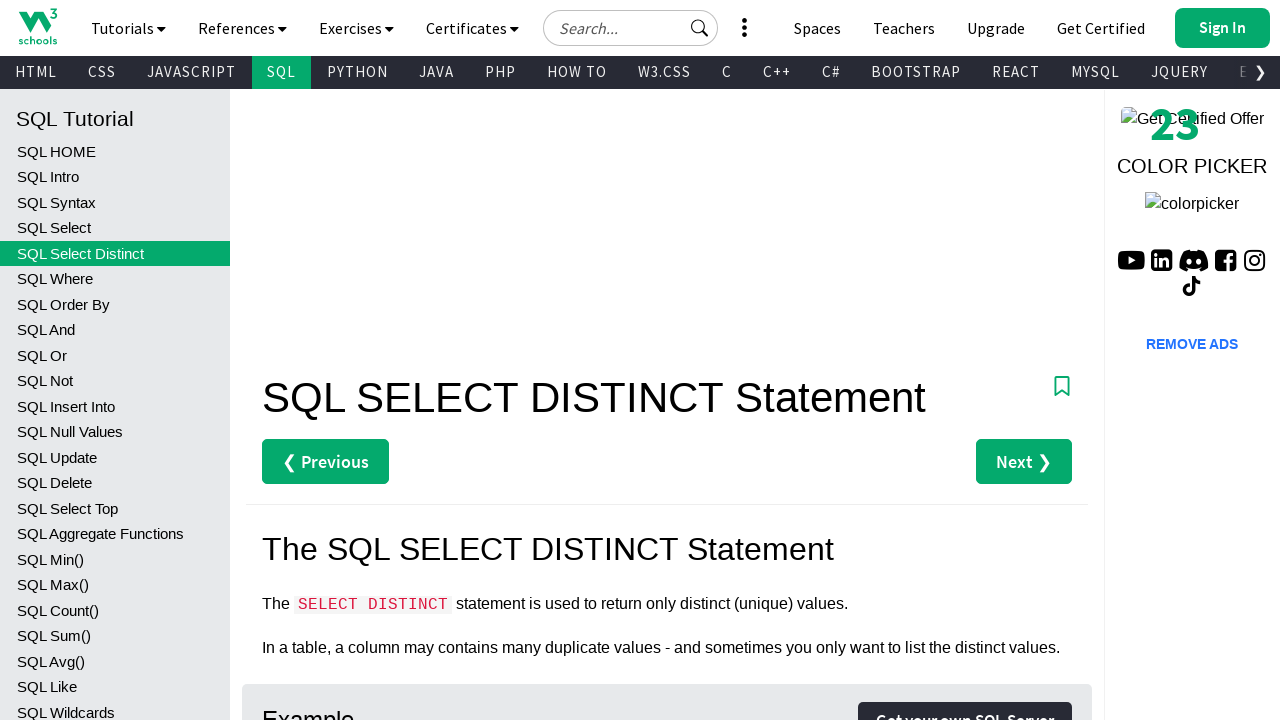

Table headers are present in the data table
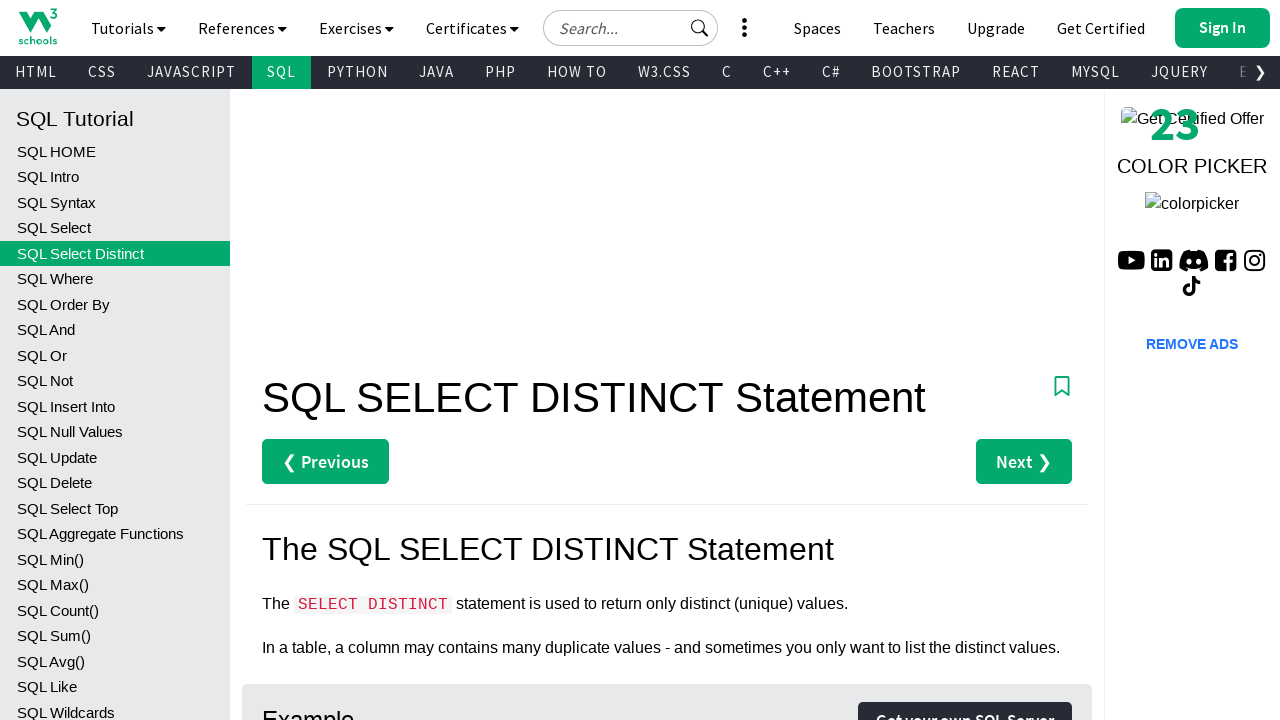

Table cells are present in the data table
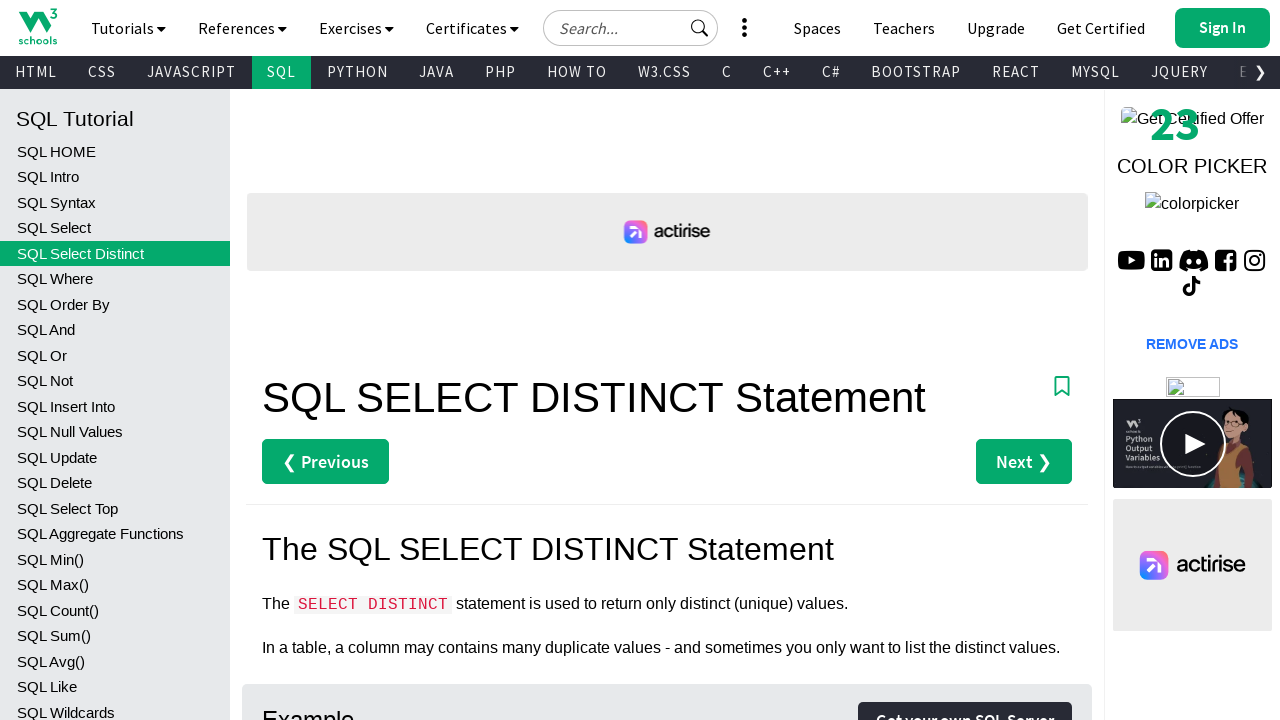

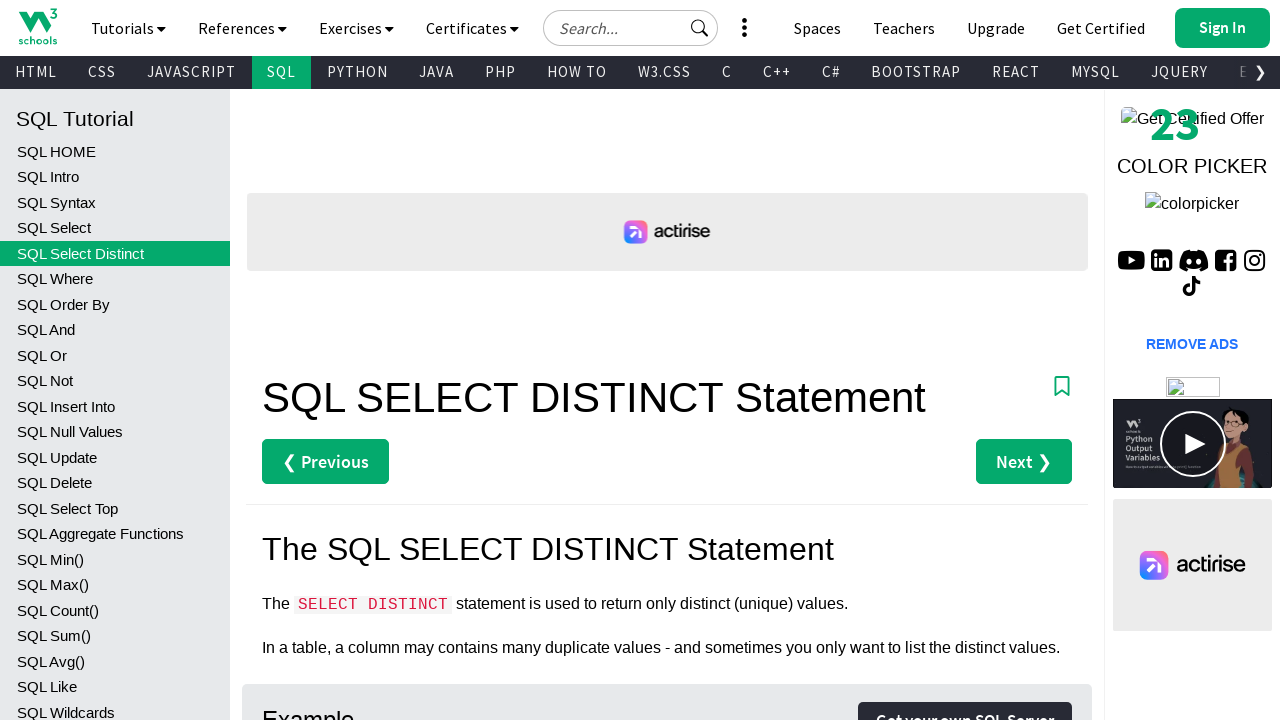